Tests registration form validation when all fields are empty by clicking submit and verifying error messages appear for each required field

Starting URL: https://alada.vn/tai-khoan/dang-ky.html

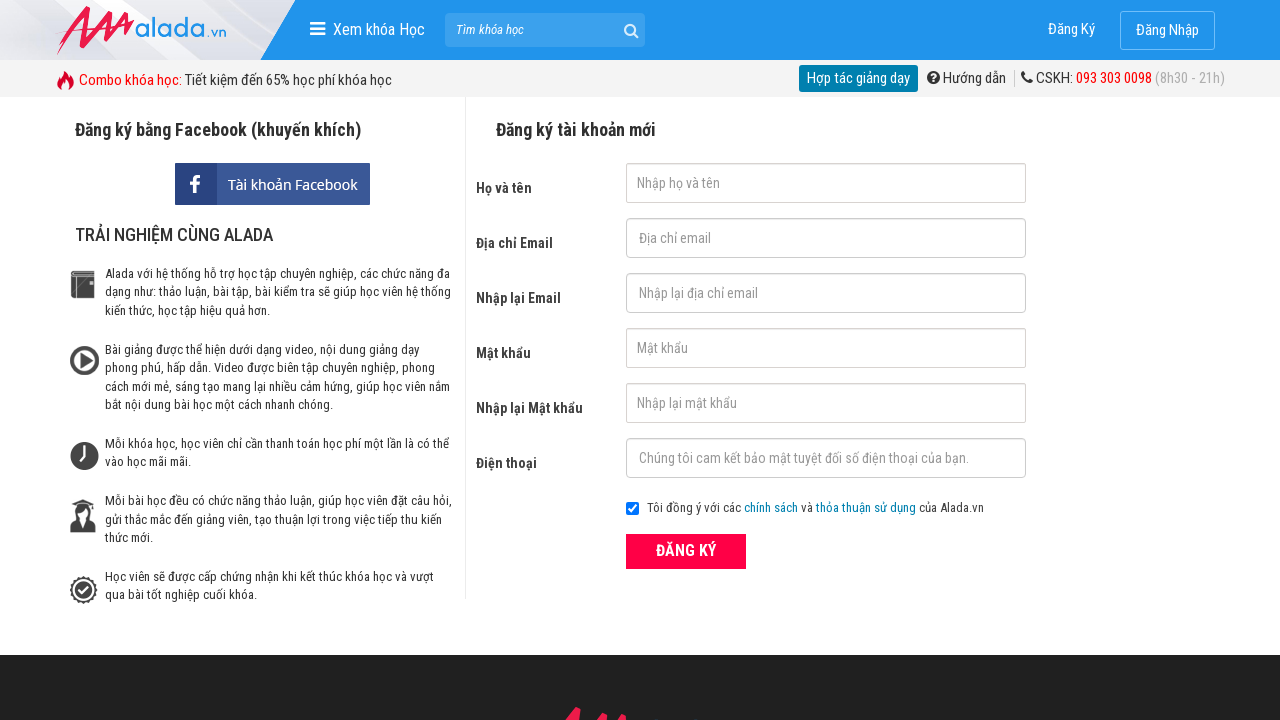

Clicked submit button without filling any fields at (686, 551) on xpath=//div[@class='field_btn']//button
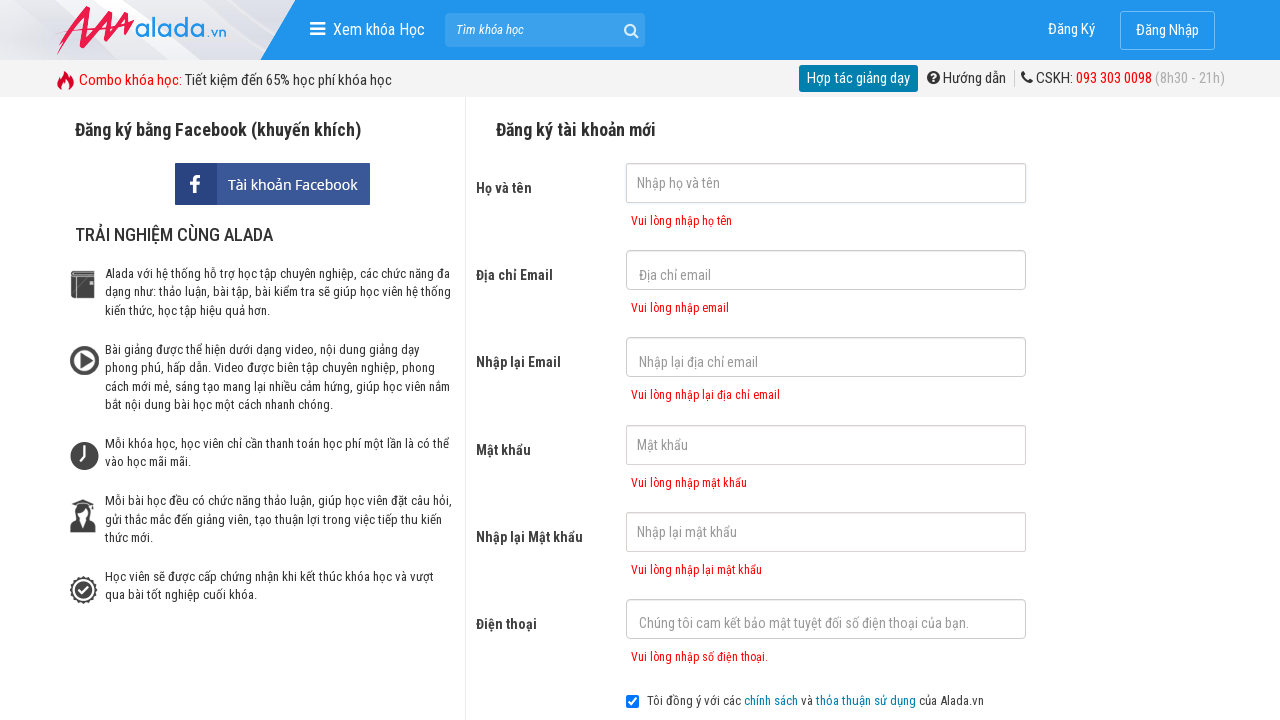

Waited for error message to appear for first name field
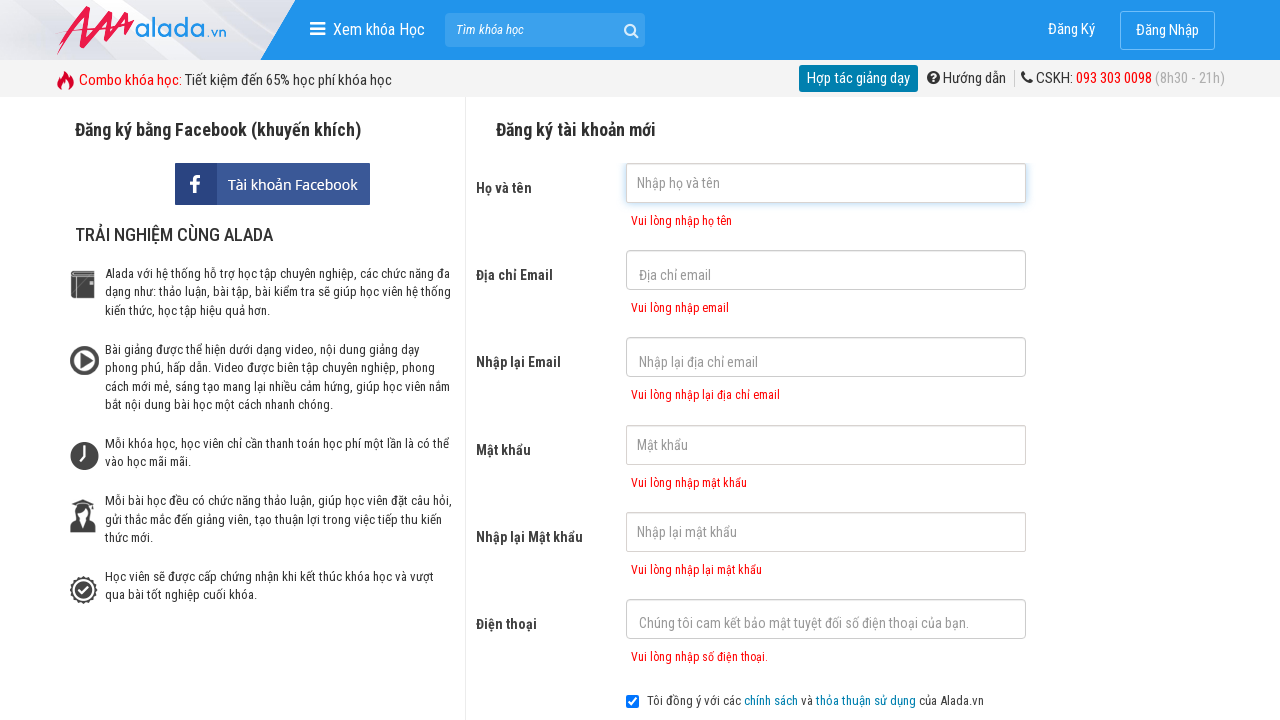

Verified first name error message is visible
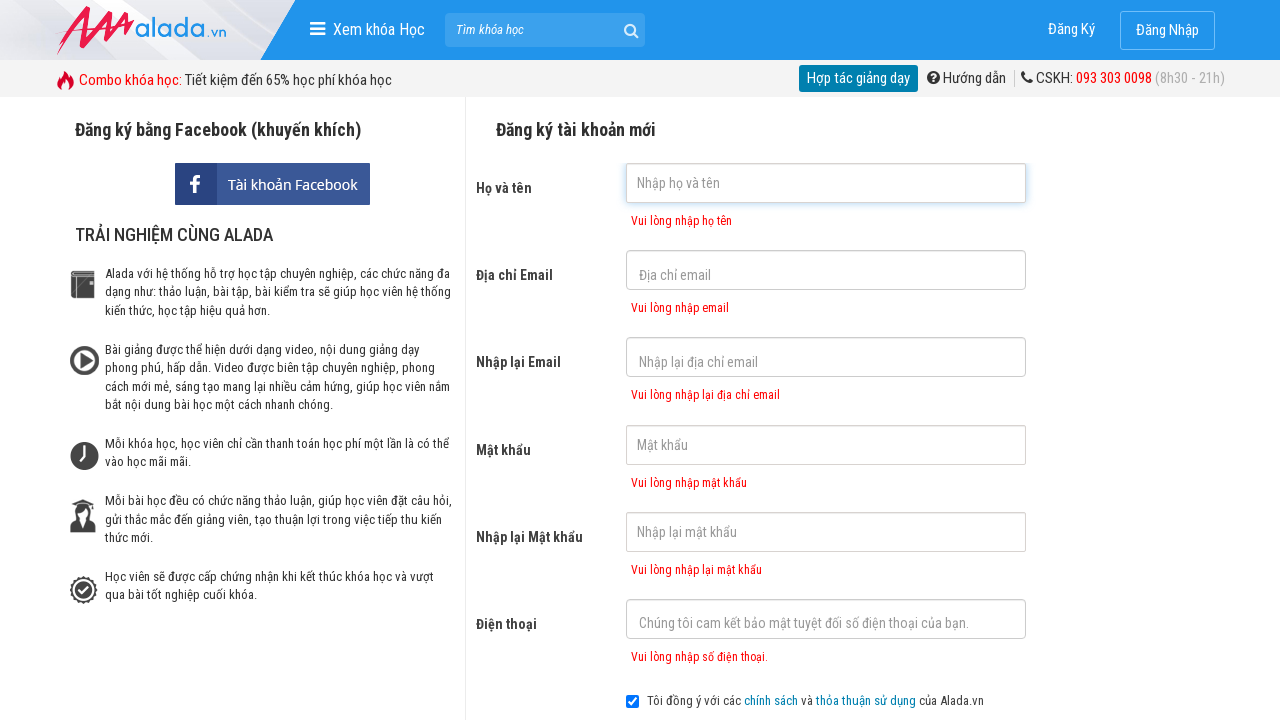

Verified email error message is visible
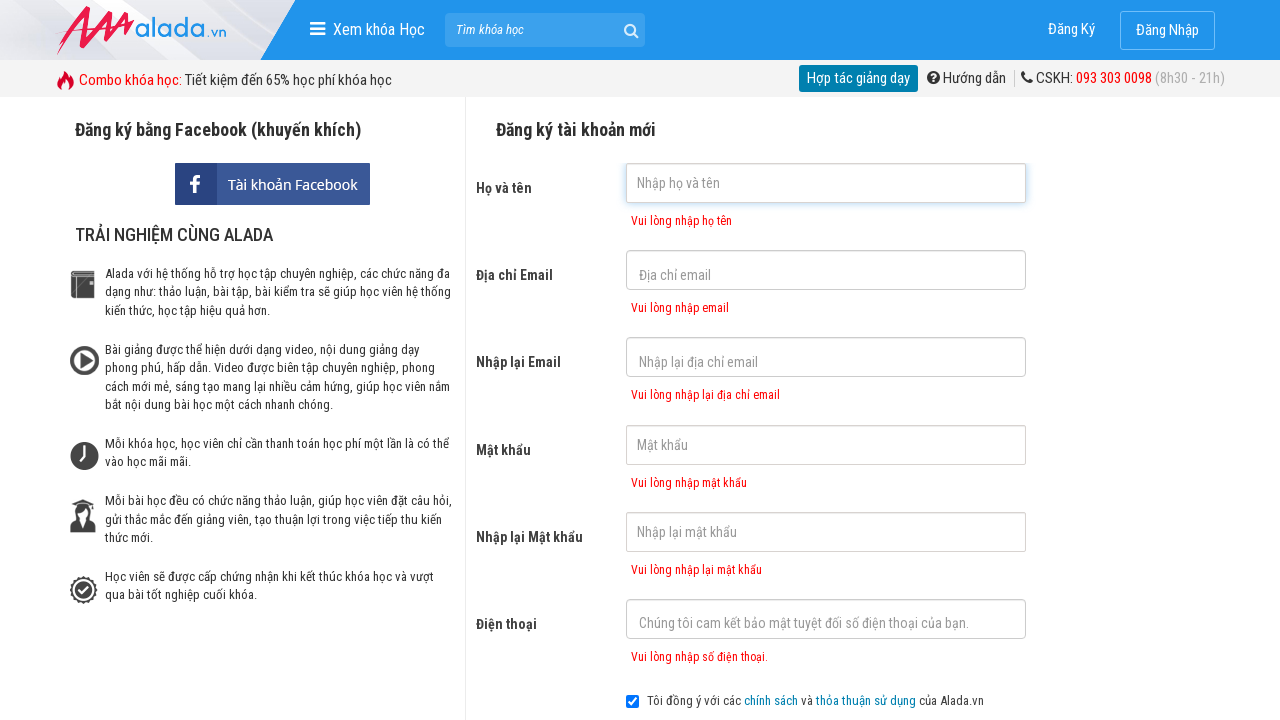

Verified confirm email error message is visible
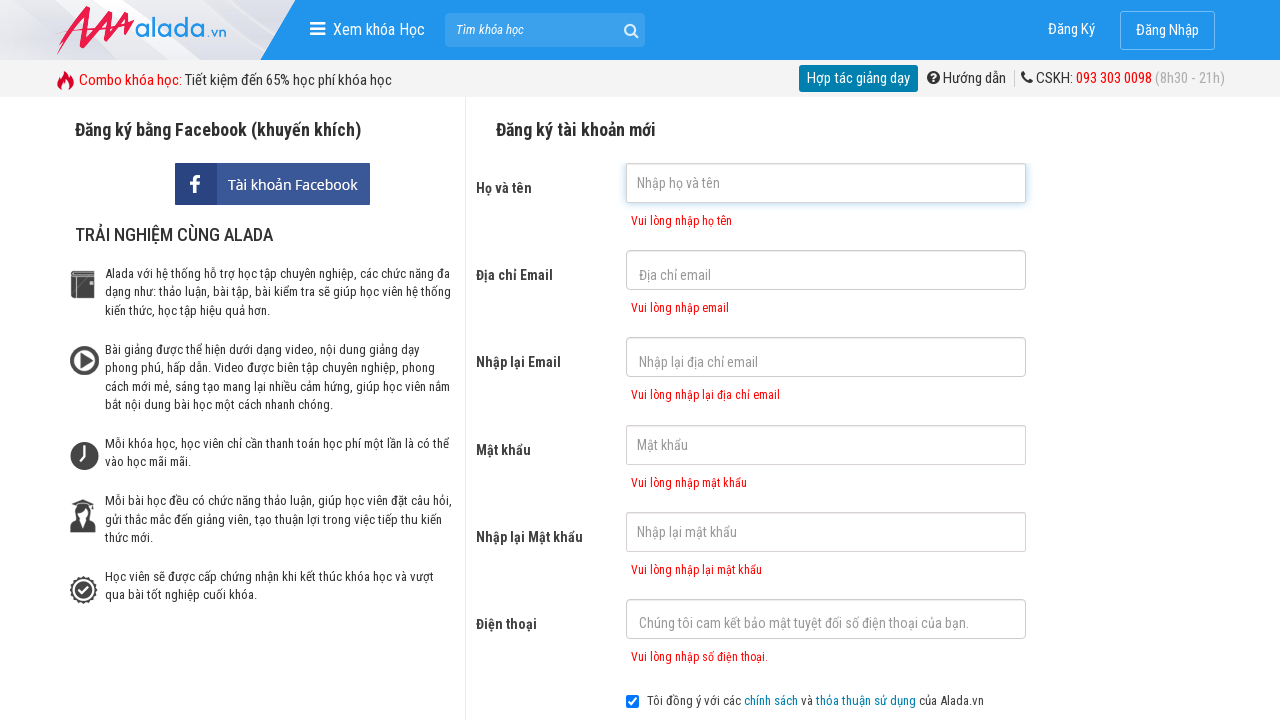

Verified password error message is visible
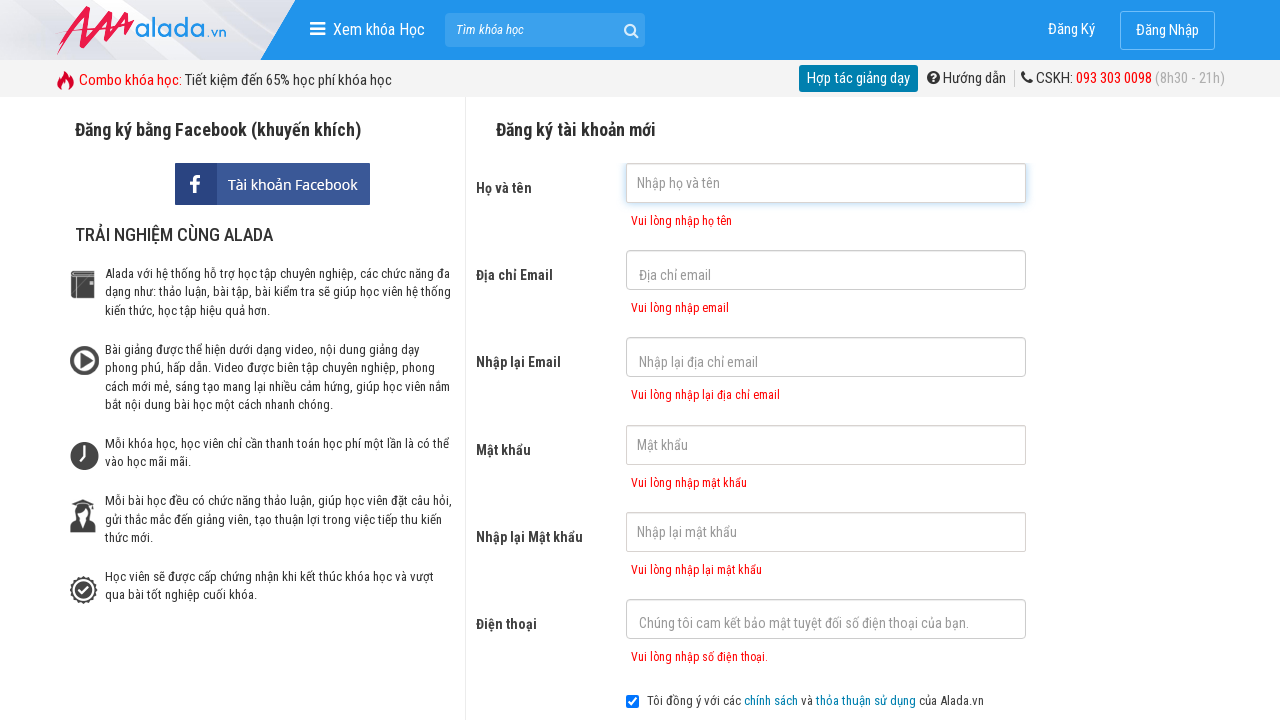

Verified confirm password error message is visible
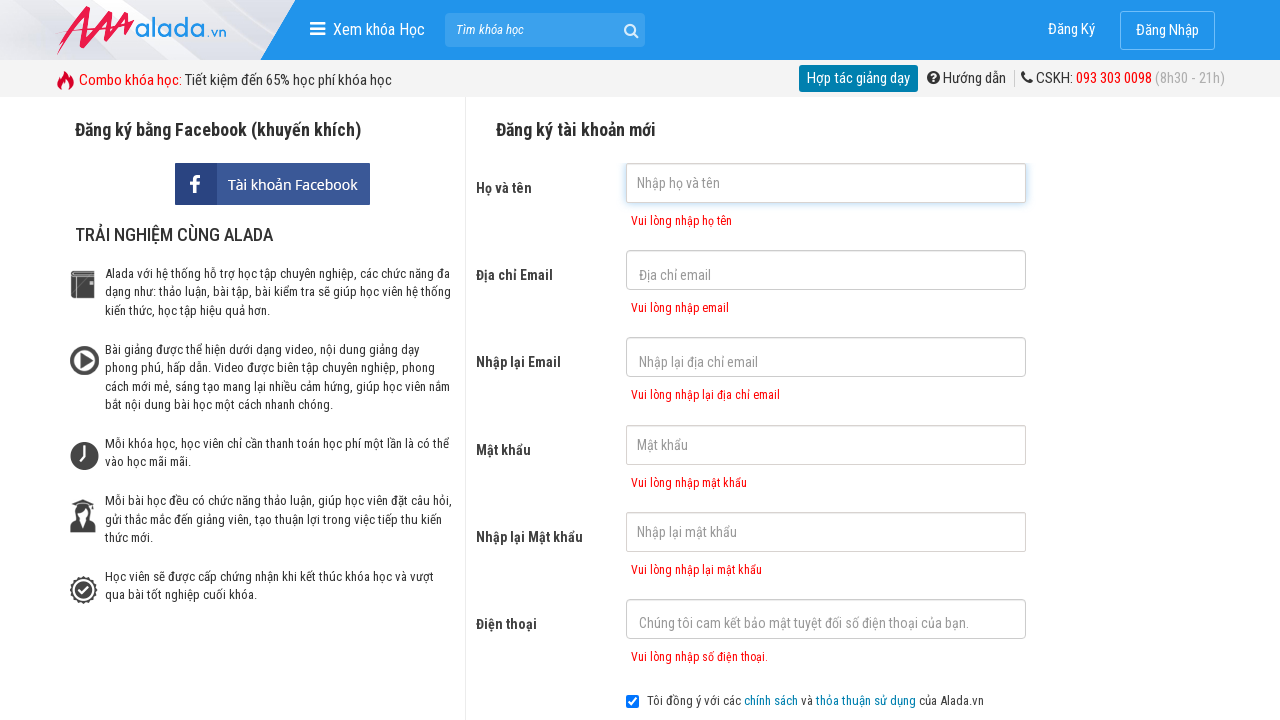

Verified phone number error message is visible
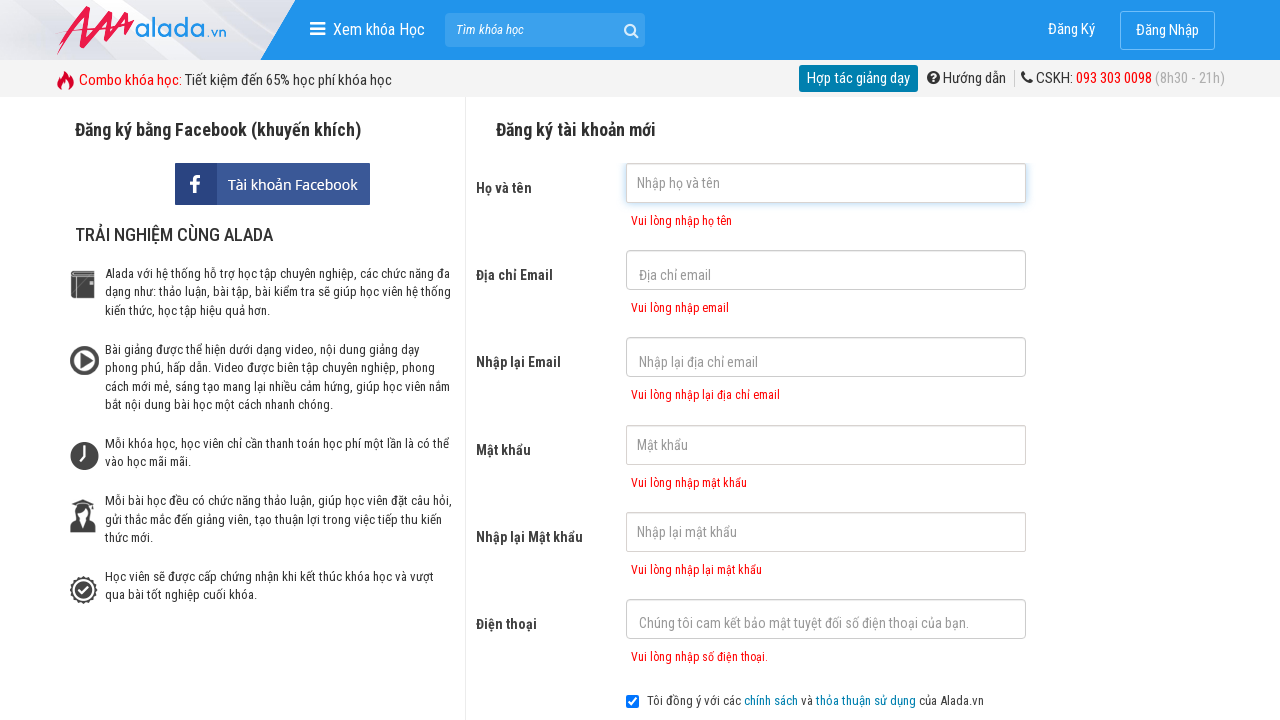

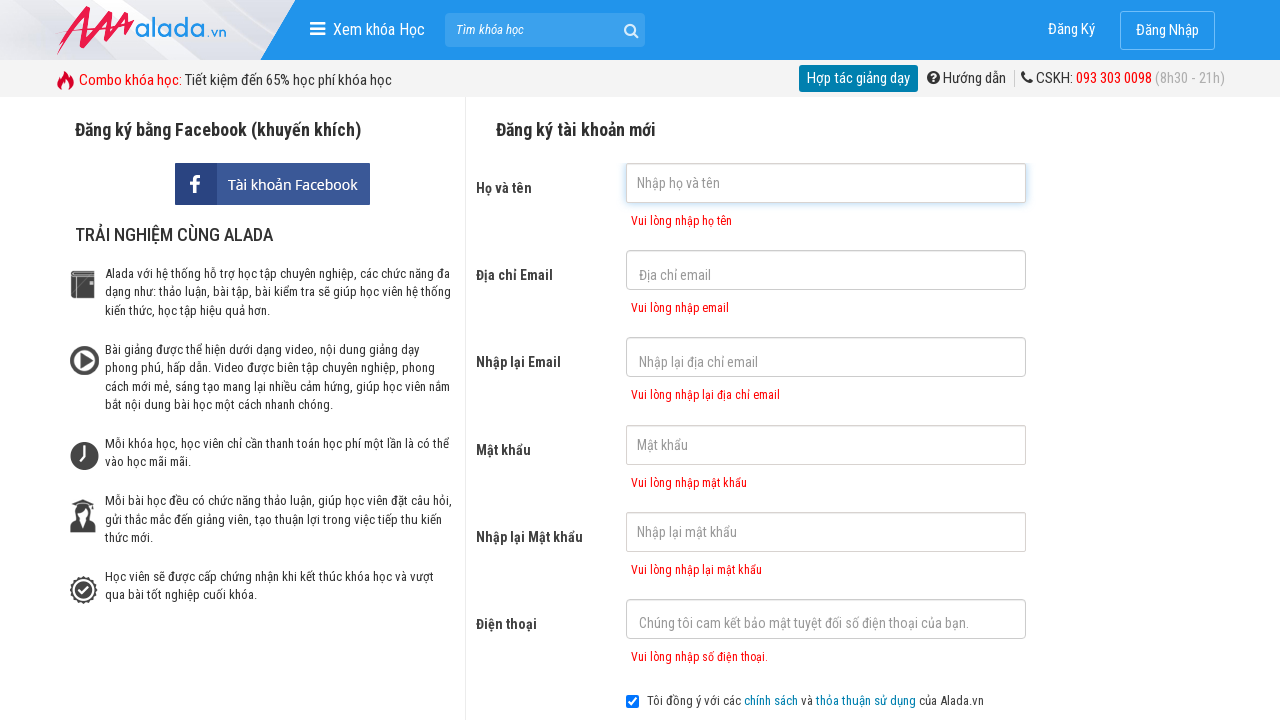